Tests drag and drop functionality by dragging an element and dropping it on a target element using click-and-hold approach

Starting URL: https://jqueryui.com/droppable/

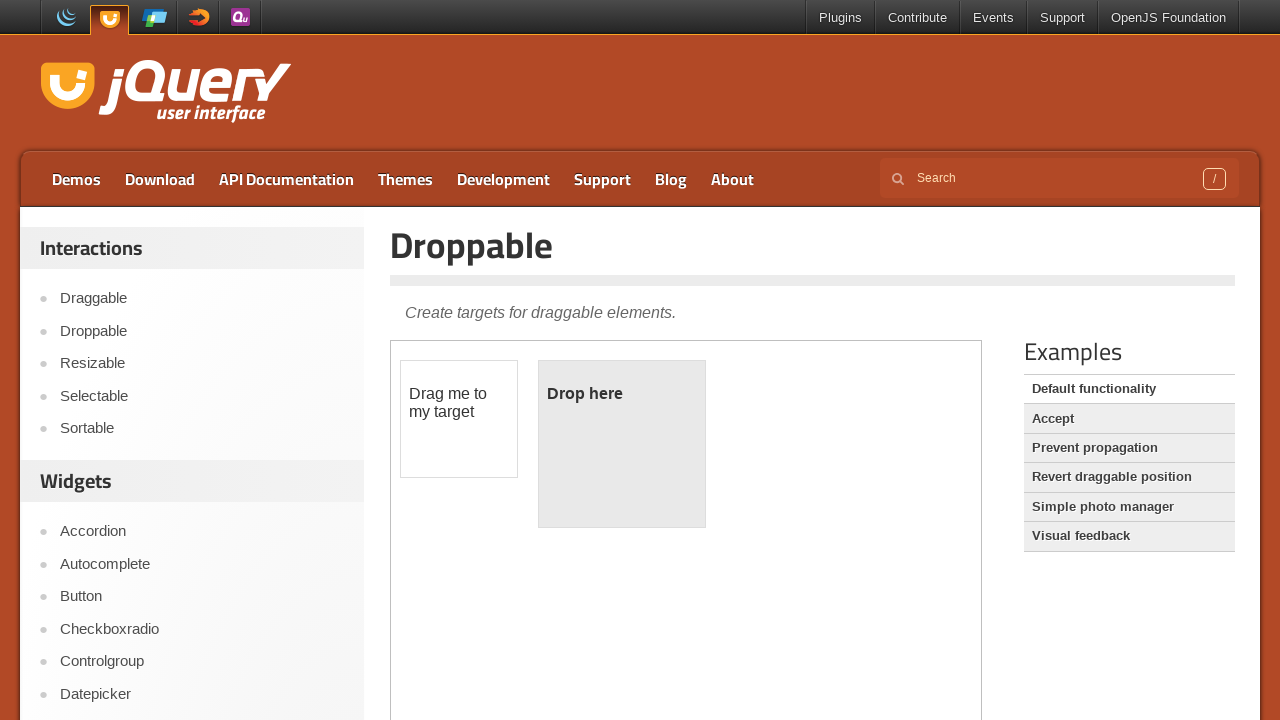

Located iframe containing drag and drop elements
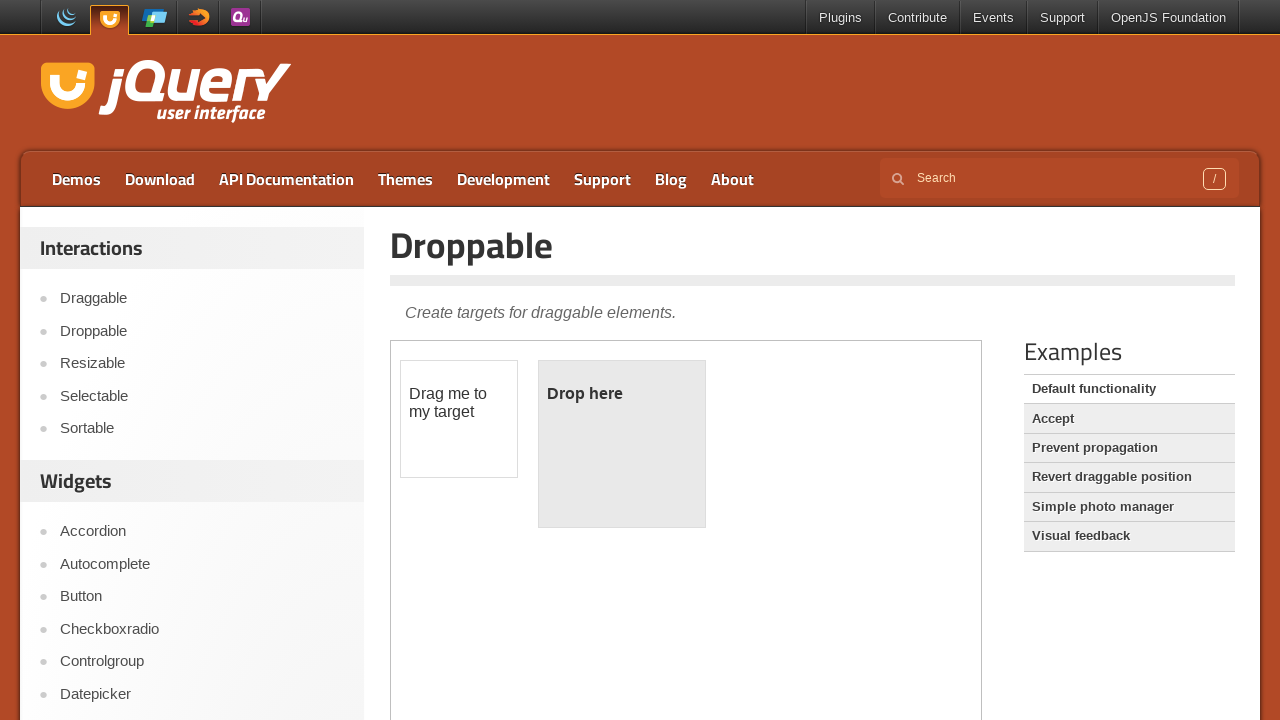

Located draggable element
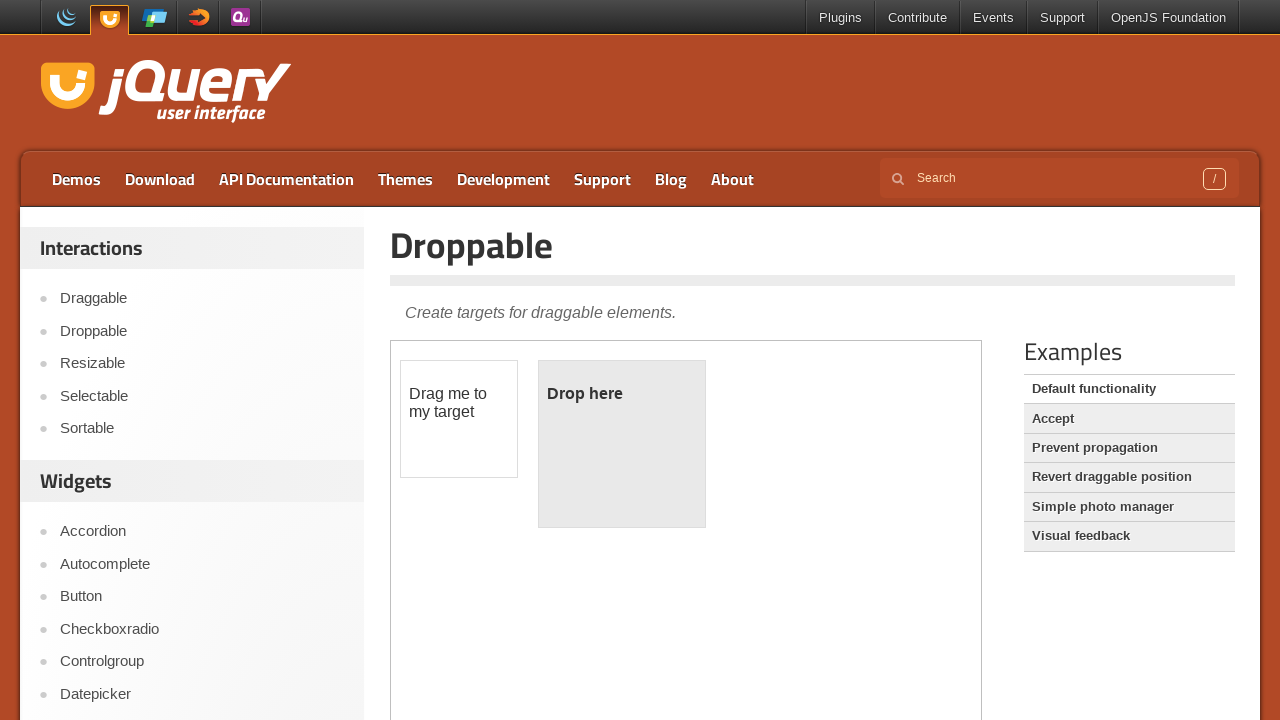

Located droppable target element
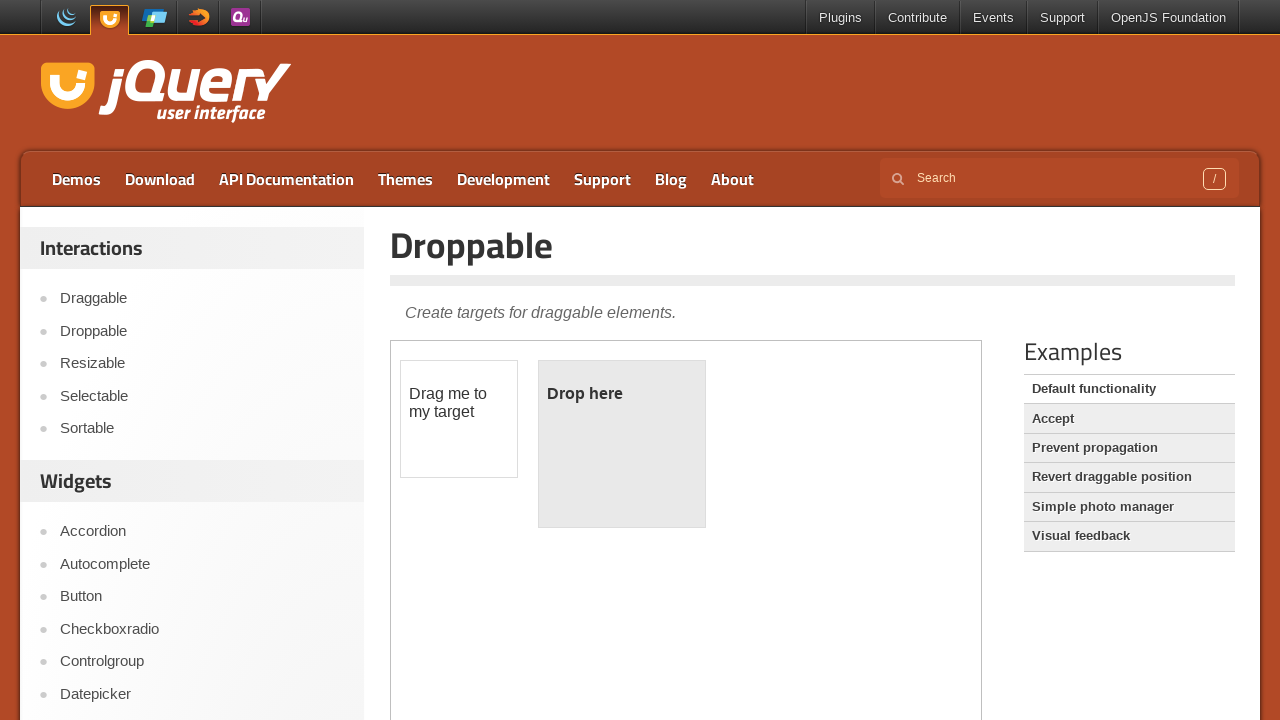

Dragged element to drop target at (622, 444)
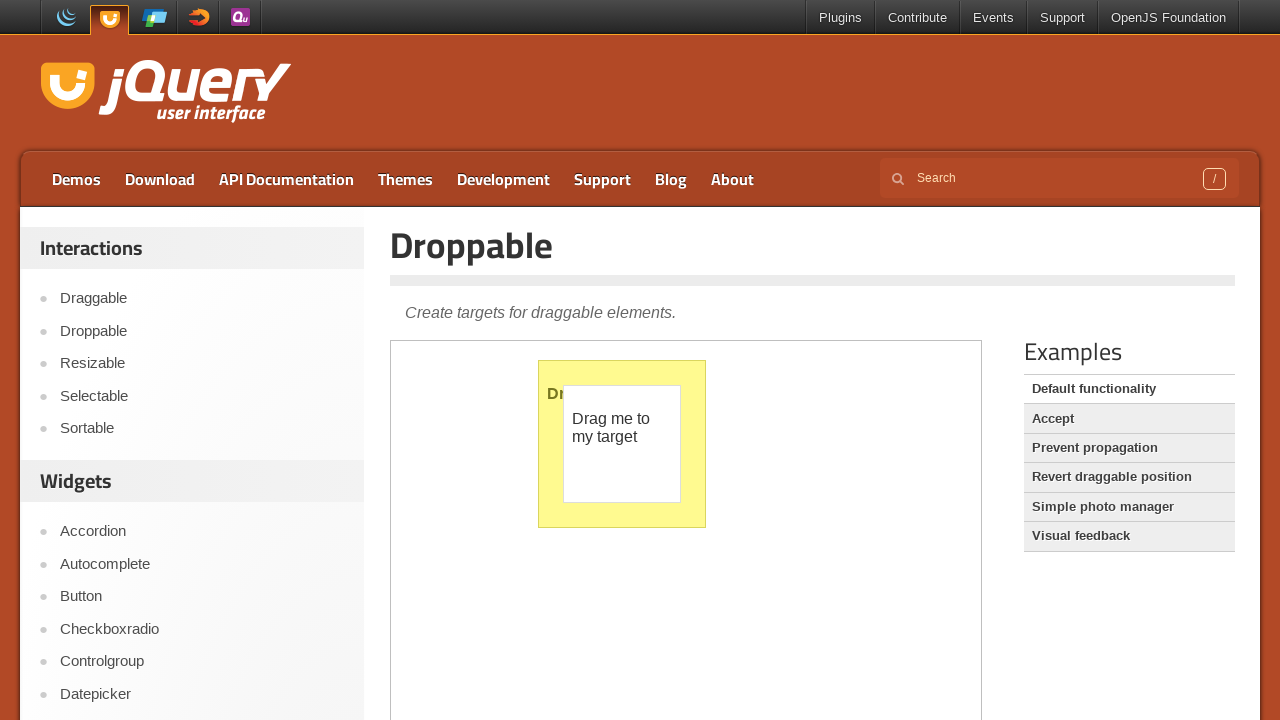

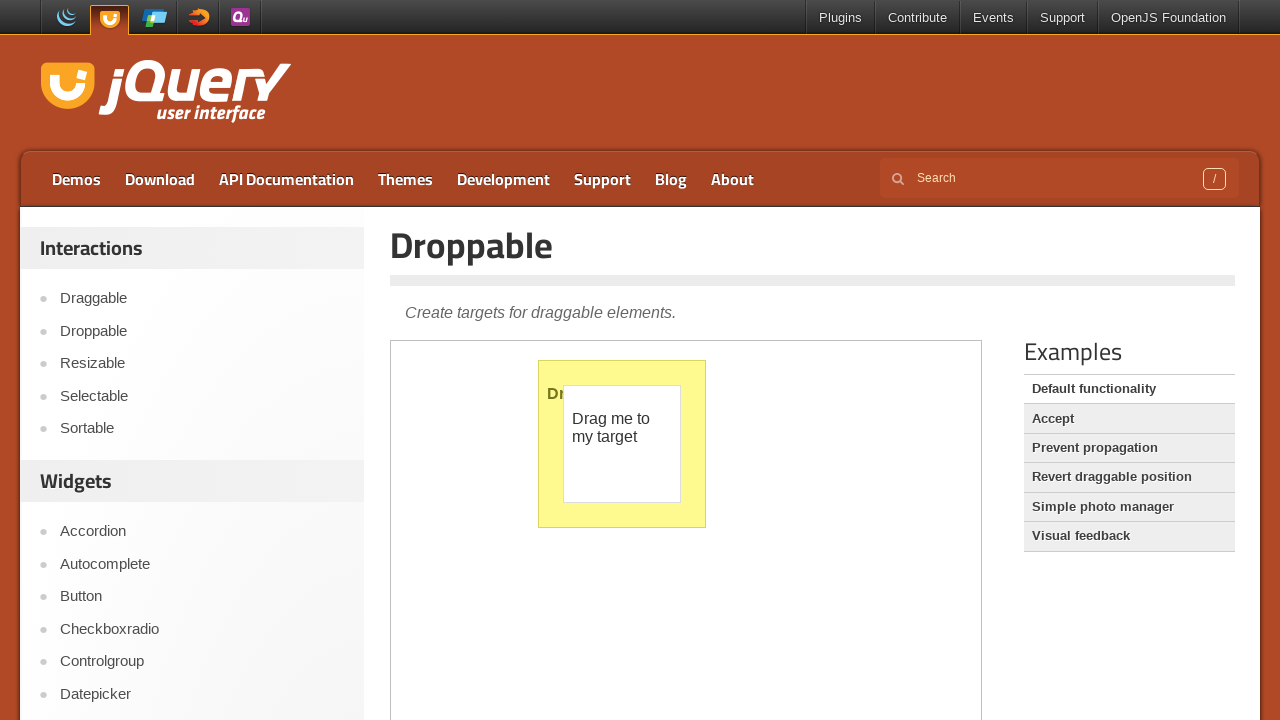